Navigates to busonlineticket.com and verifies the page loads by checking the title

Starting URL: http://busonlineticket.com

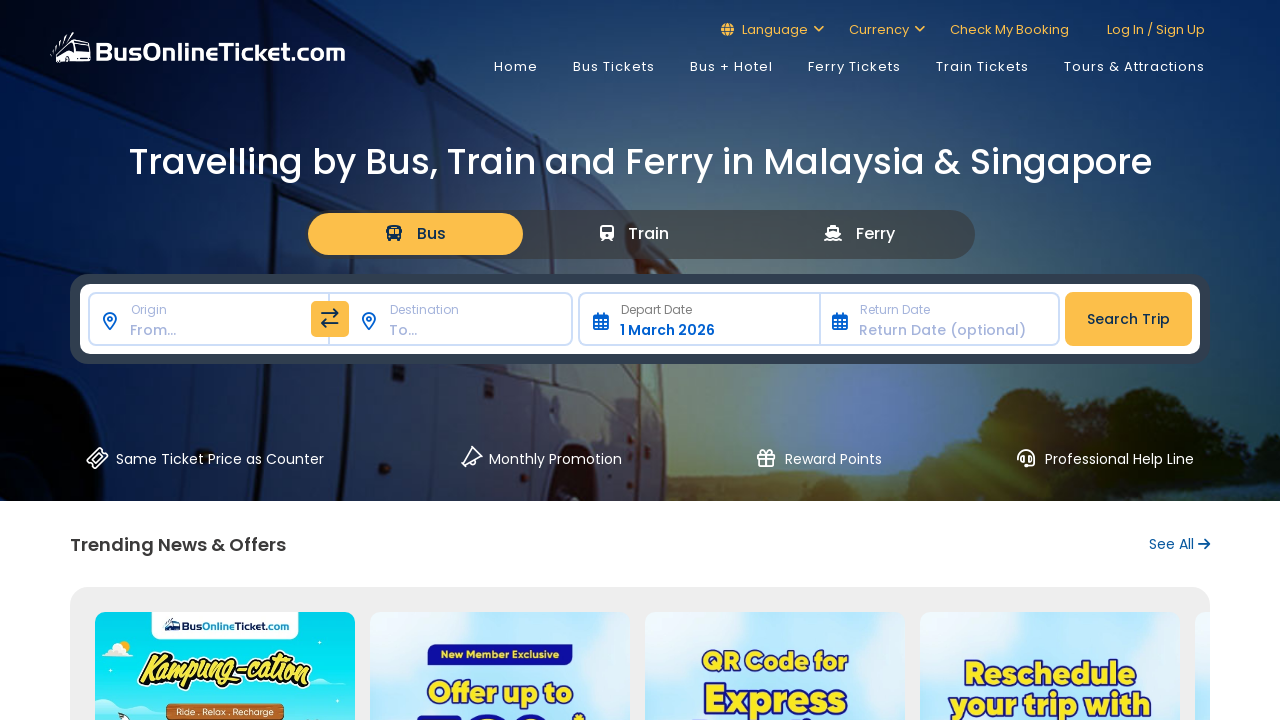

Navigated to busonlineticket.com
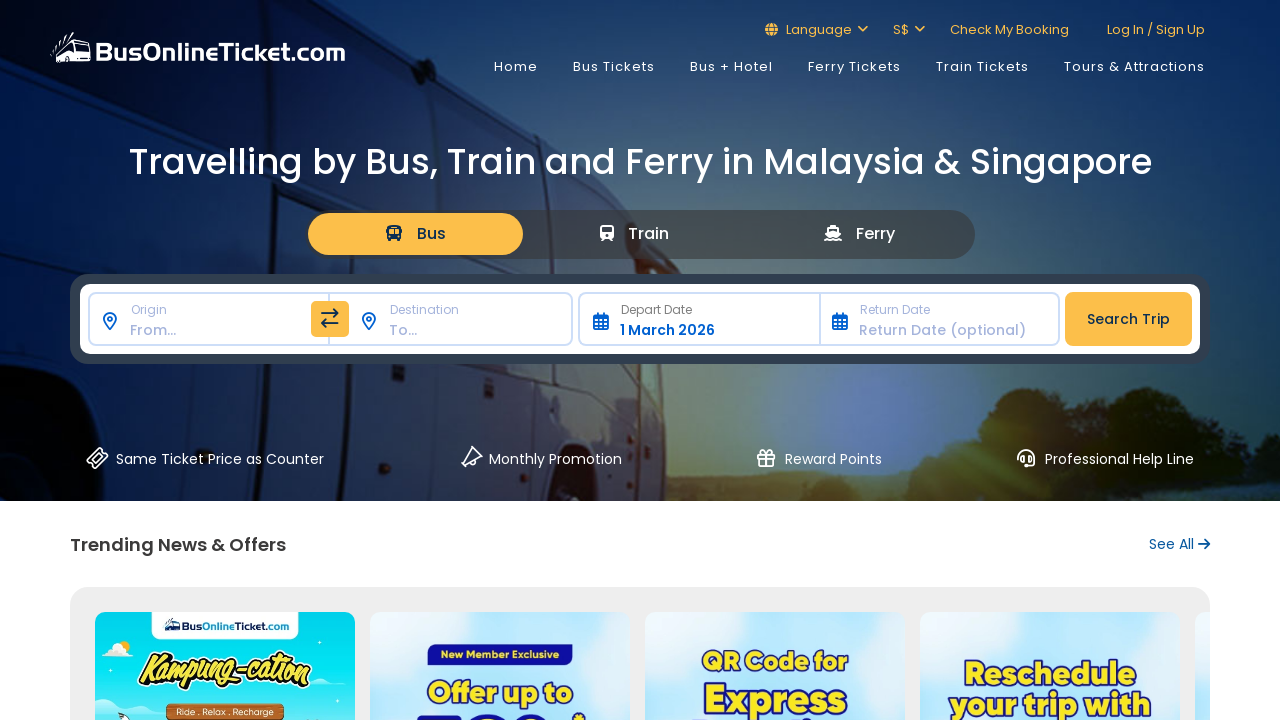

Page loaded (domcontentloaded state reached)
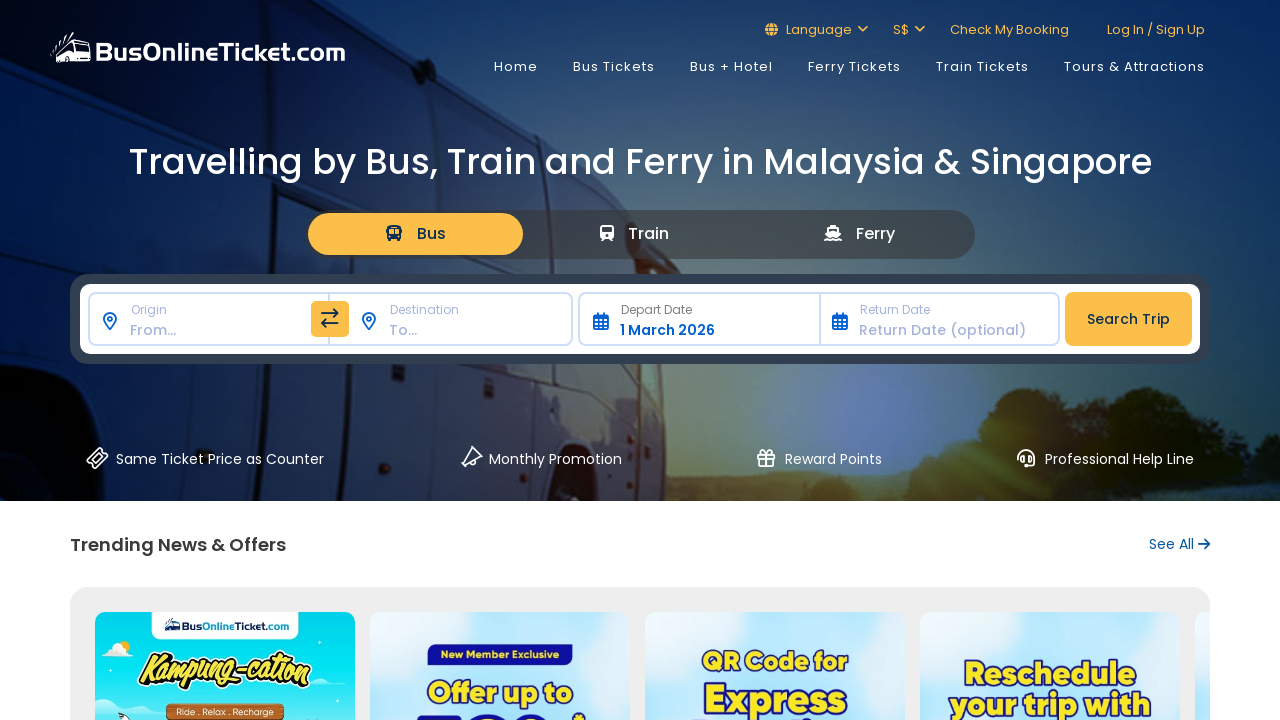

Retrieved page title: Book Bus, Train & Ferry Ticket Online in Malaysia & Singapore
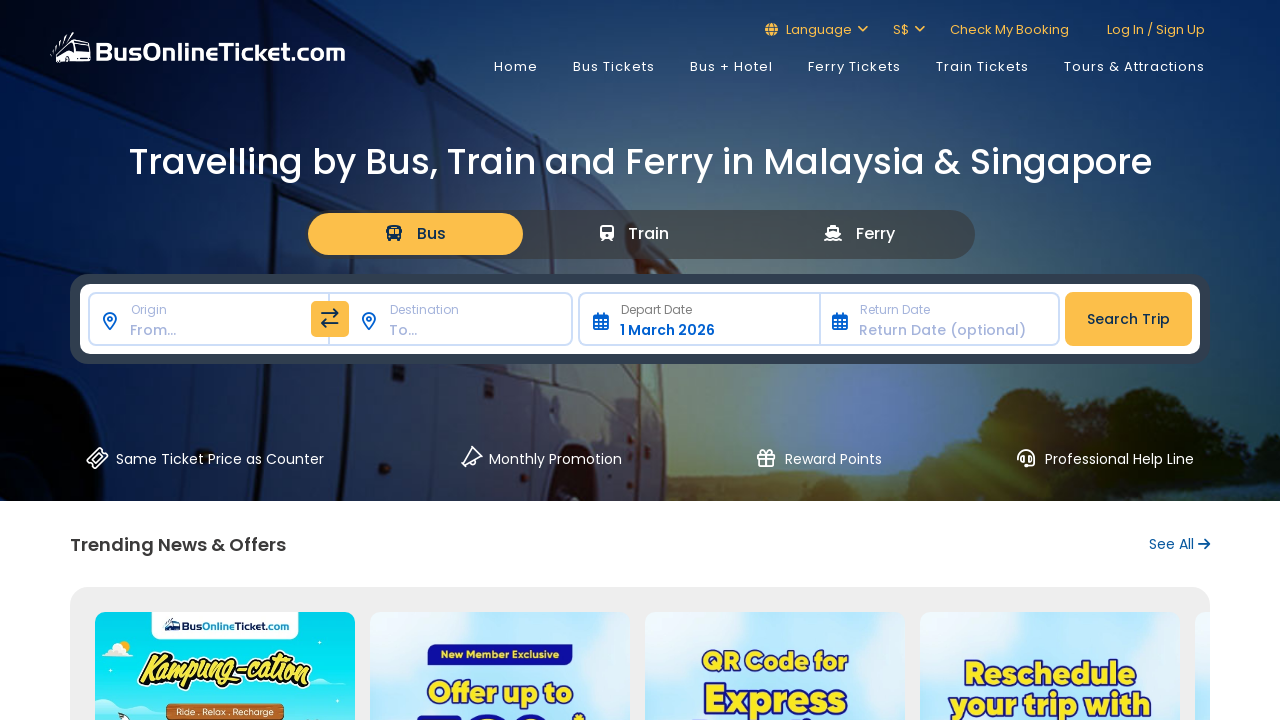

Verified page title is present: Book Bus, Train & Ferry Ticket Online in Malaysia & Singapore
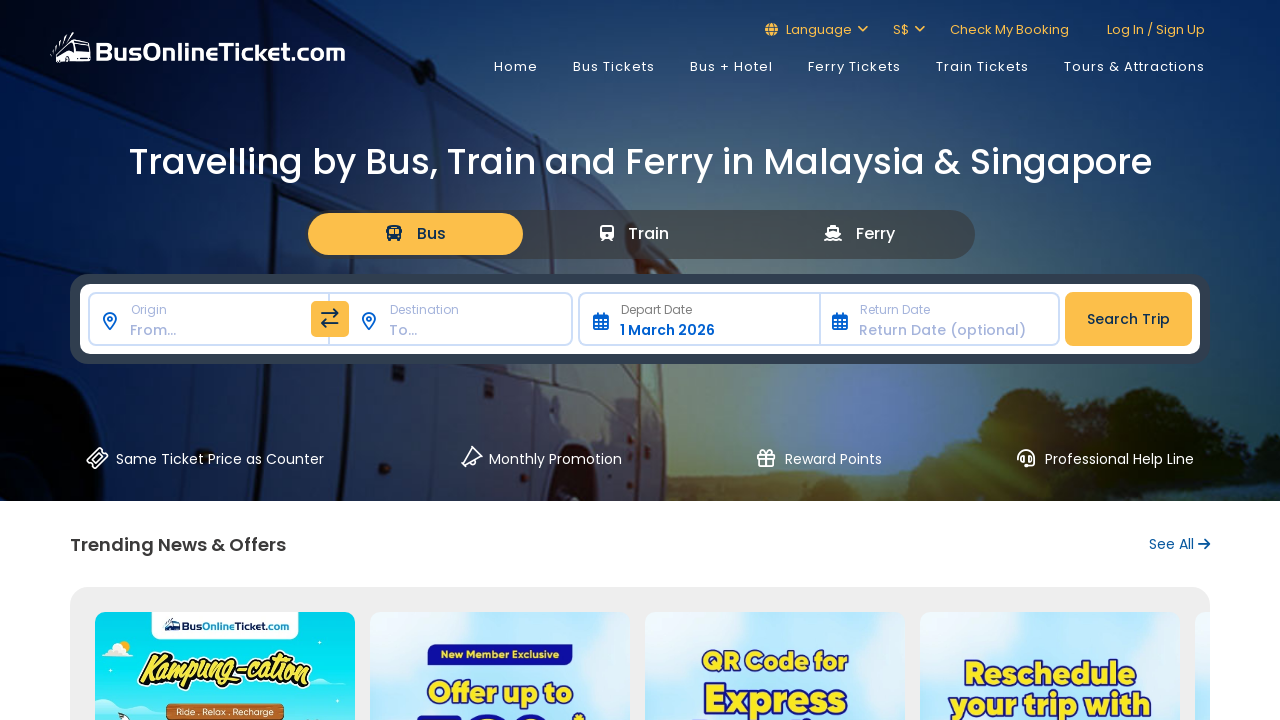

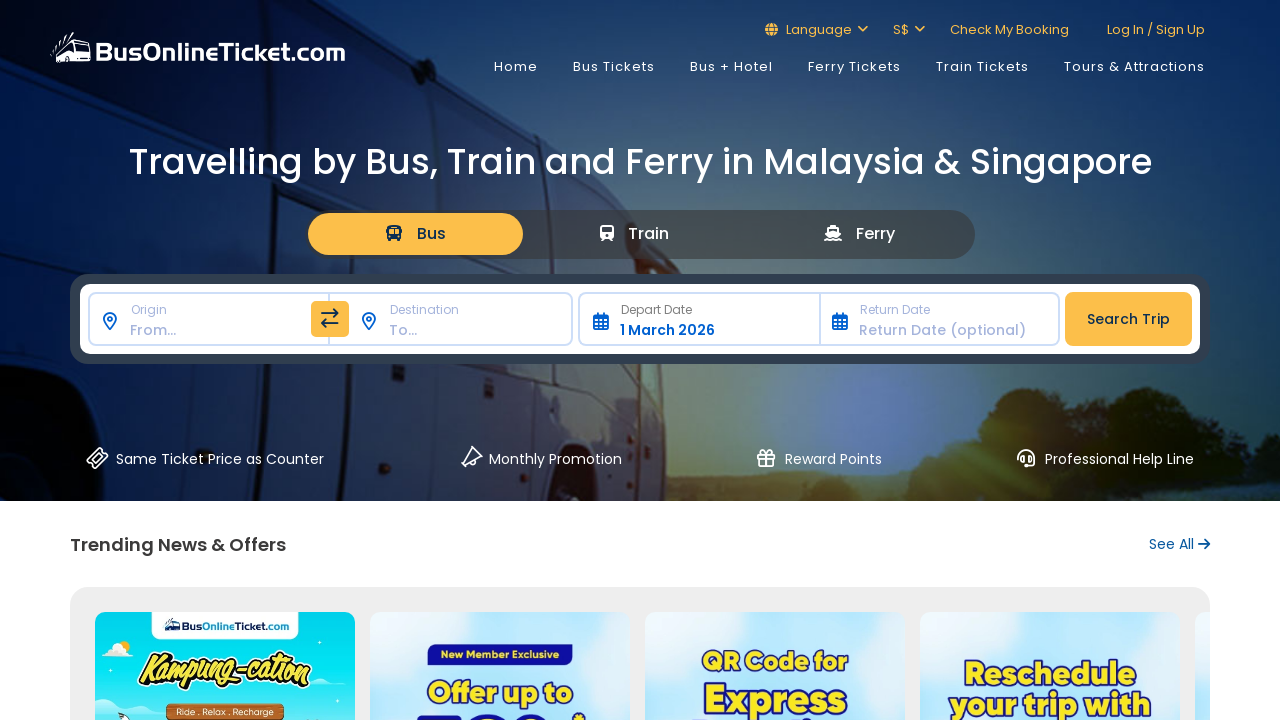